Tests DuckDuckGo search functionality by entering a search query and verifying the results page title contains the search term

Starting URL: https://duckduckgo.com/

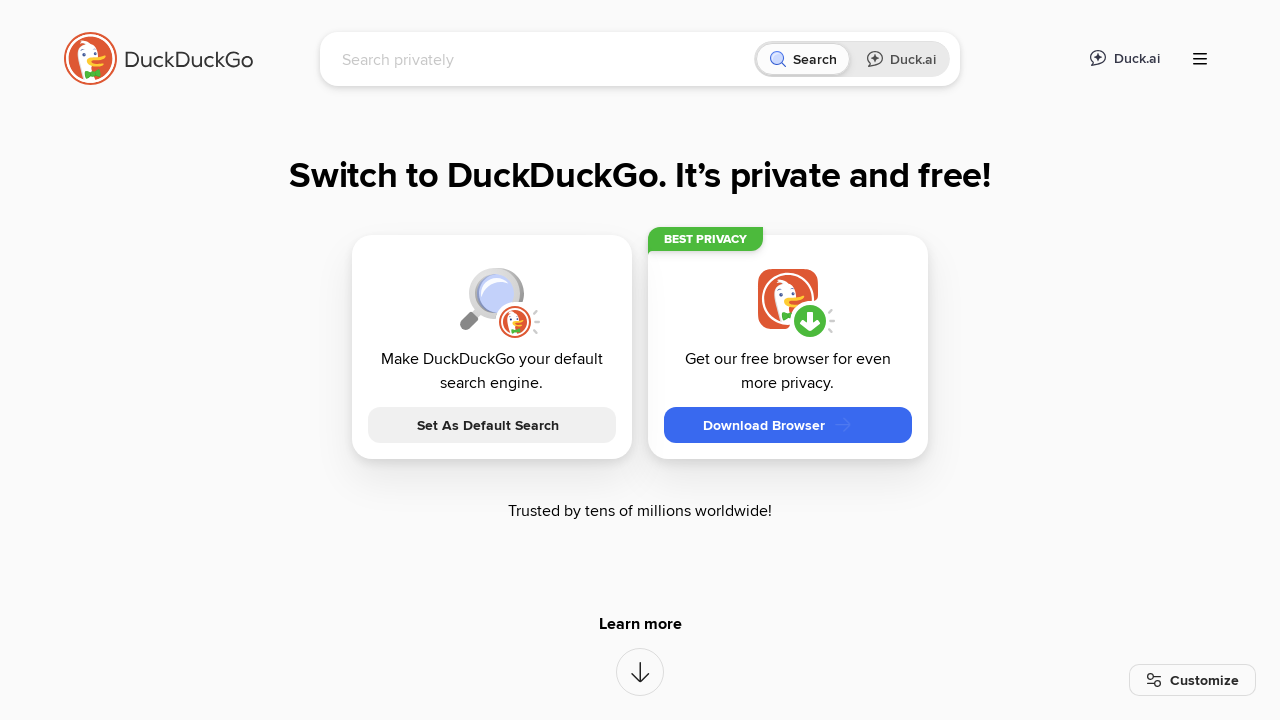

Filled search box with 'Pytest with Eric' on #searchbox_input
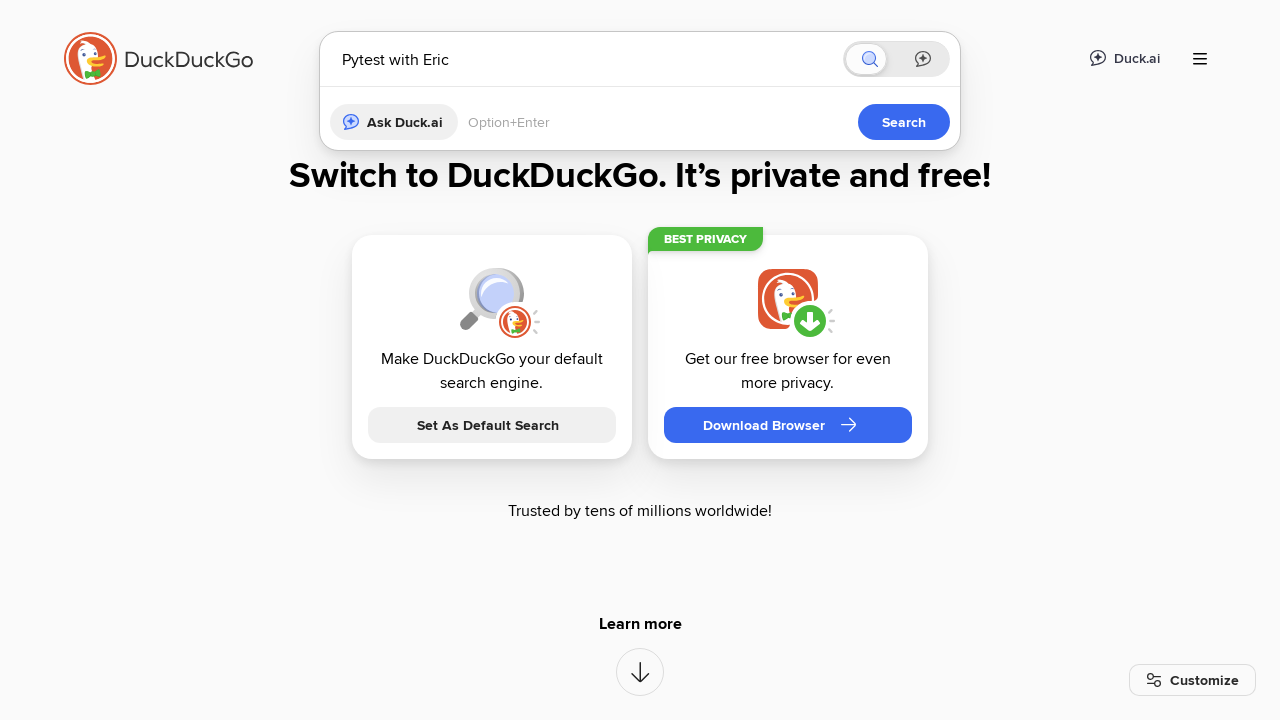

Pressed Enter to submit search query on #searchbox_input
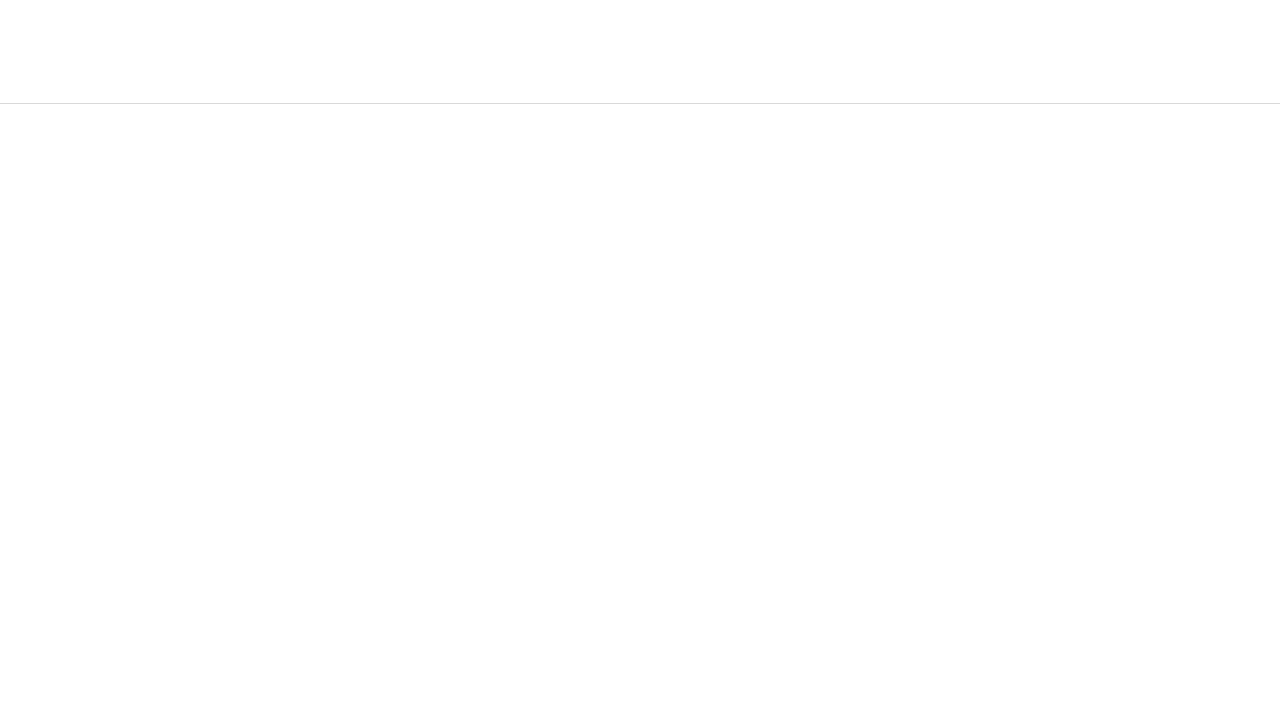

Waited for page to load (domcontentloaded)
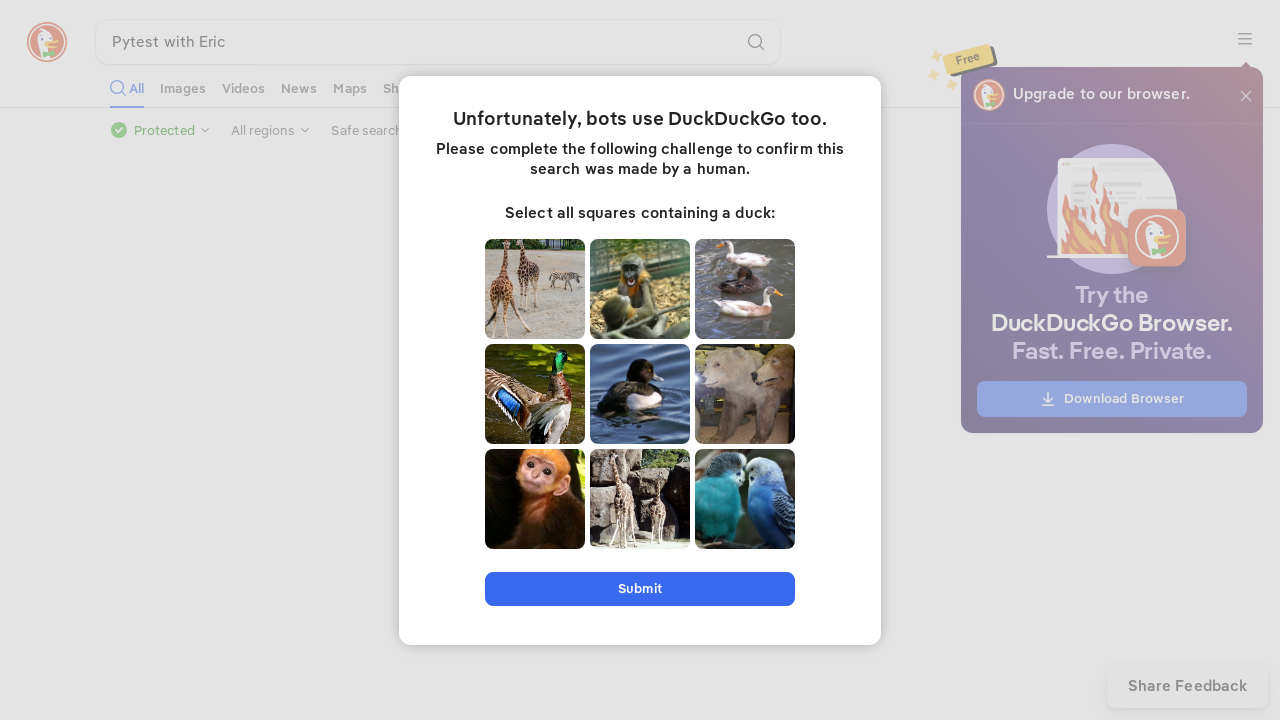

Verified search term 'Pytest with Eric' is in page title
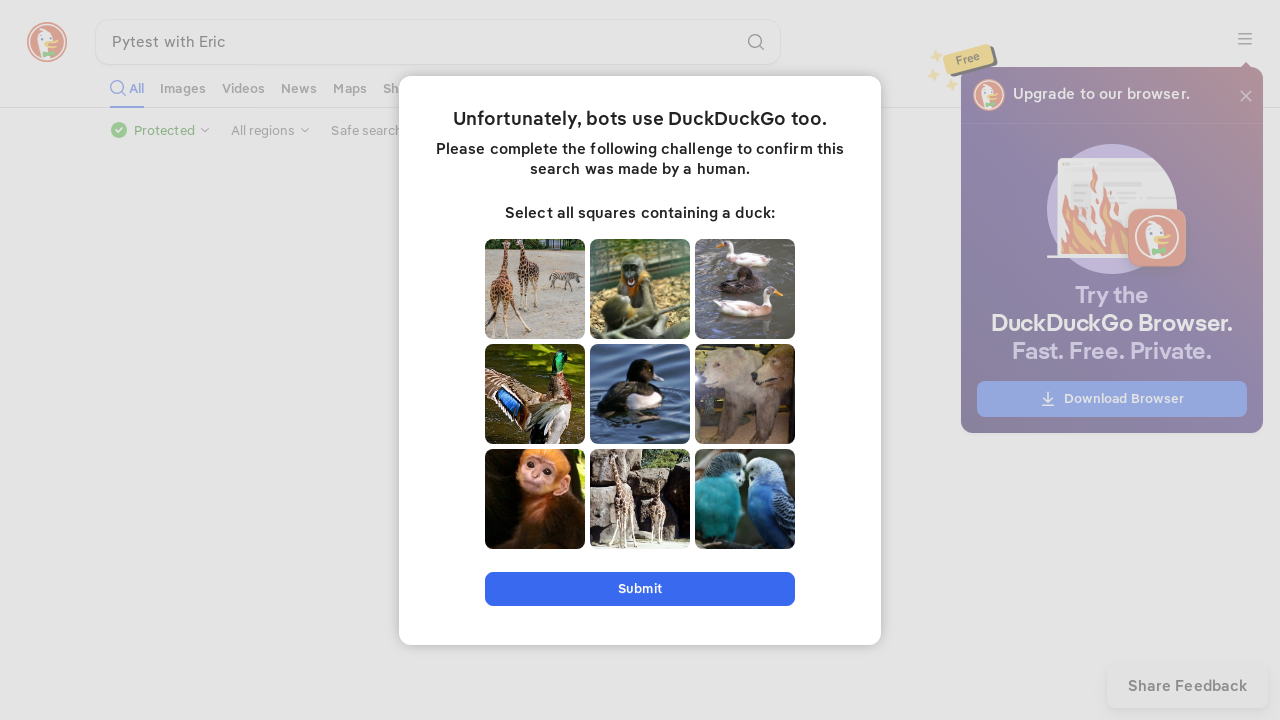

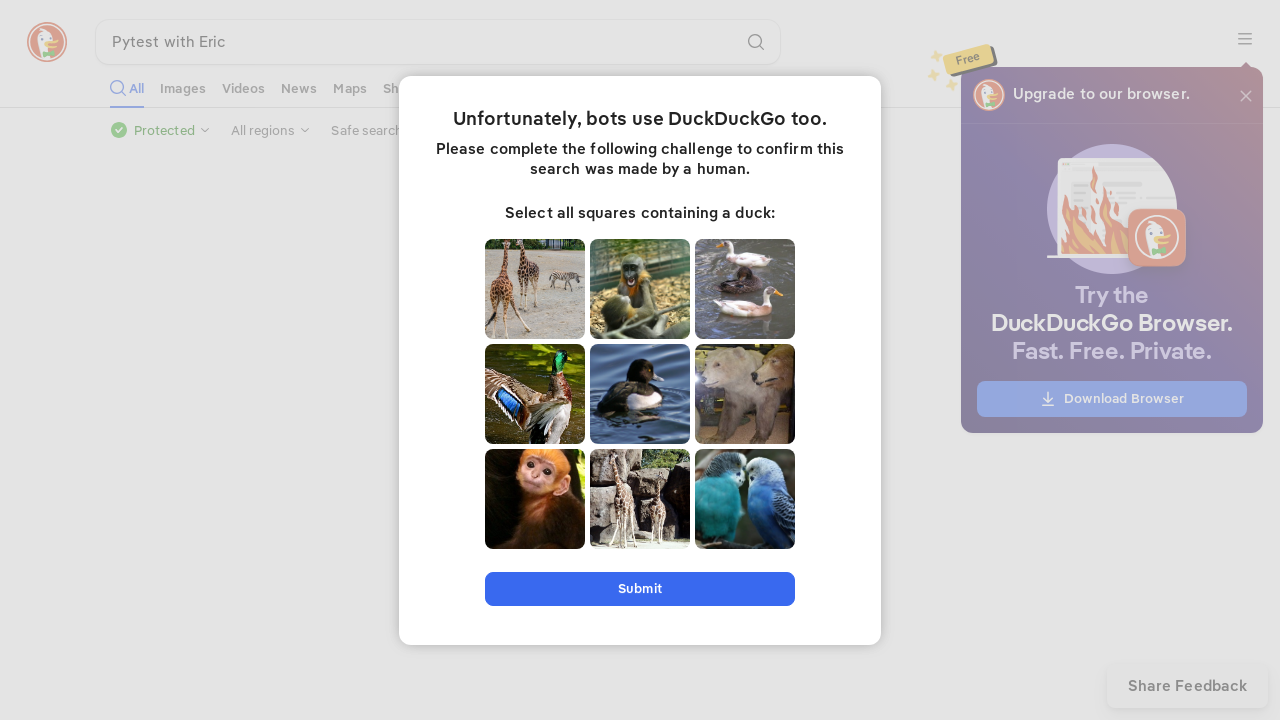